Tests the text box form by filling in user name, email, current address, and permanent address fields, then submits and verifies the output is displayed

Starting URL: https://demoqa.com/text-box

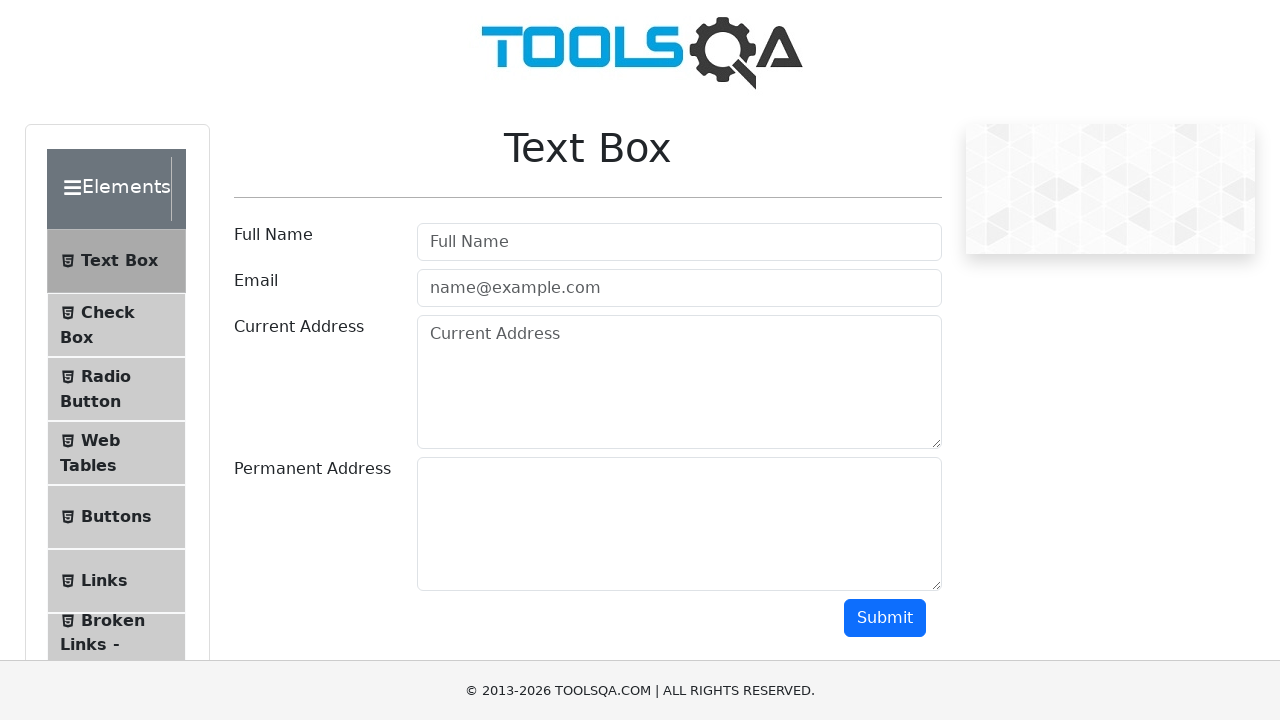

Filled user name field with 'Kate Sankovich' on #userName
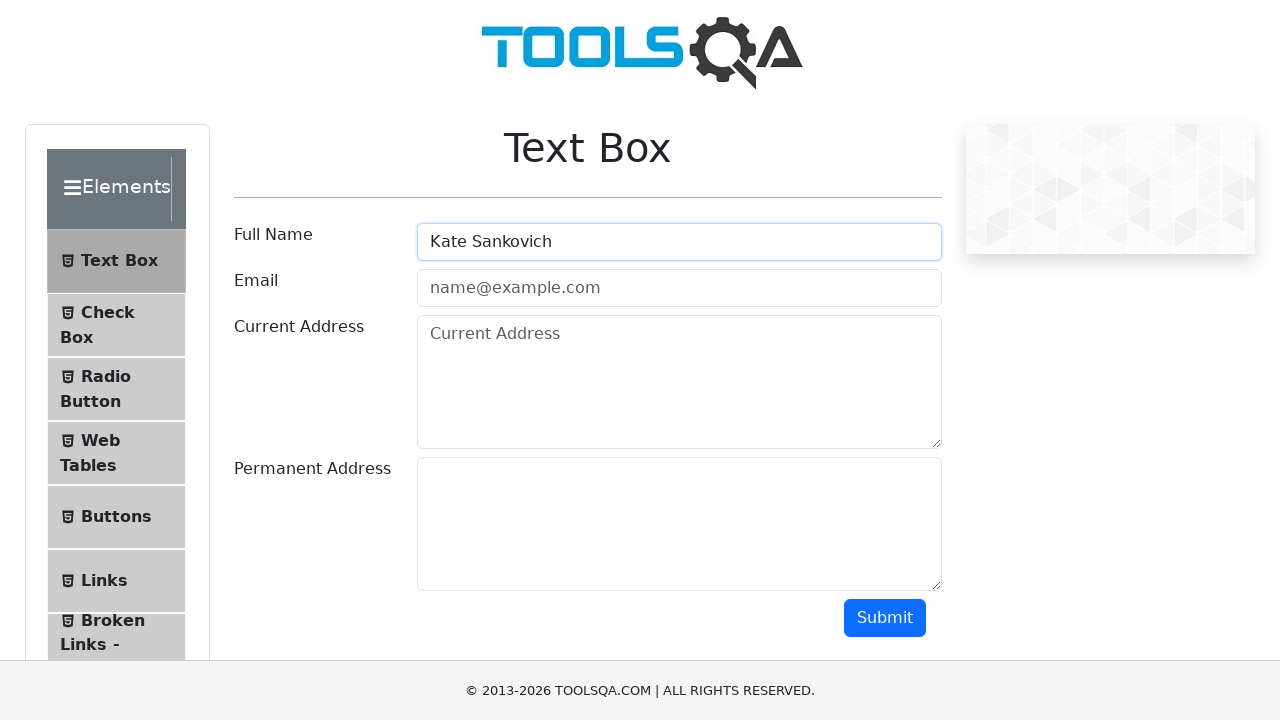

Filled email field with 'Kate@gmail.com' on #userEmail
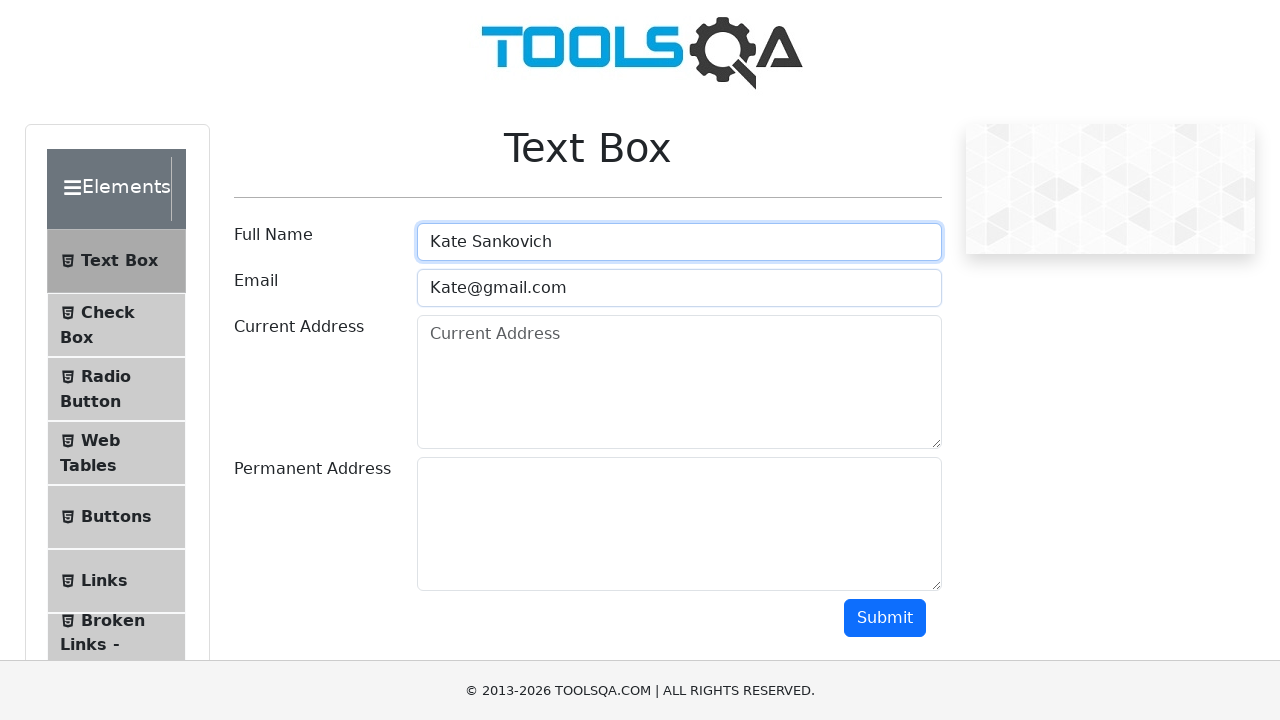

Filled current address field with 'Klaipeda' on #currentAddress
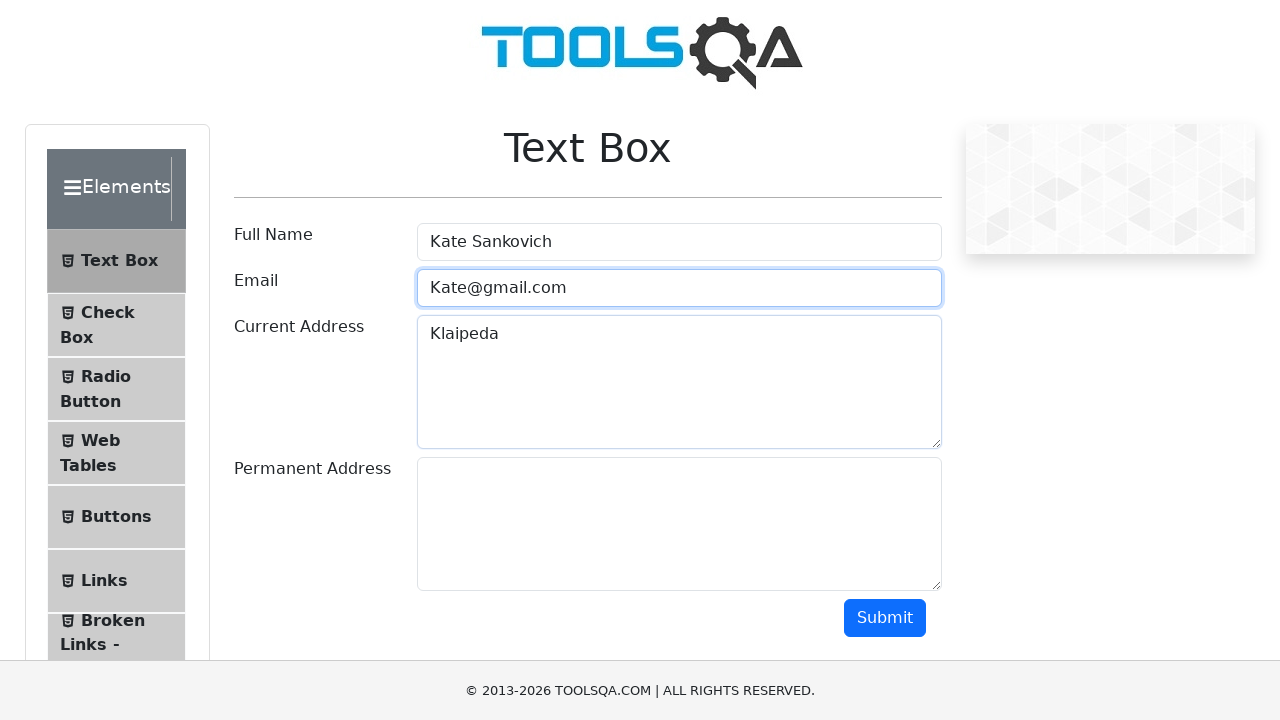

Filled permanent address field with 'World' on #permanentAddress
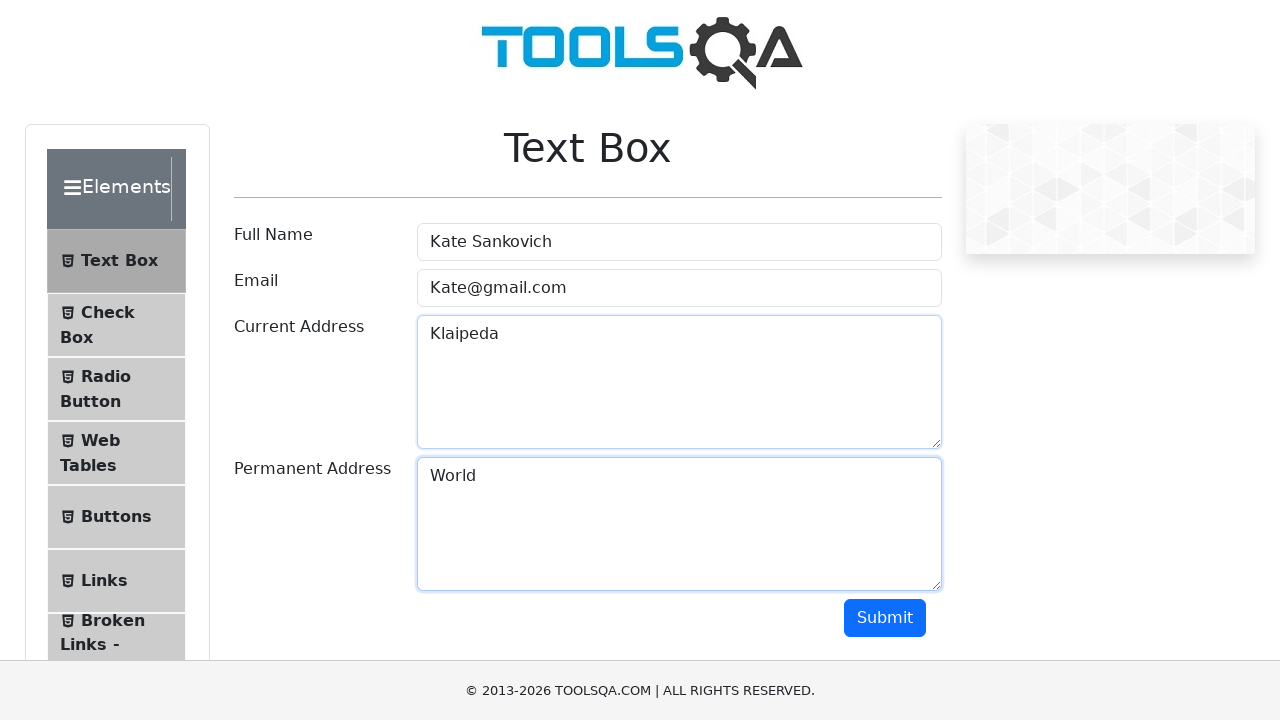

Scrolled to bottom of page
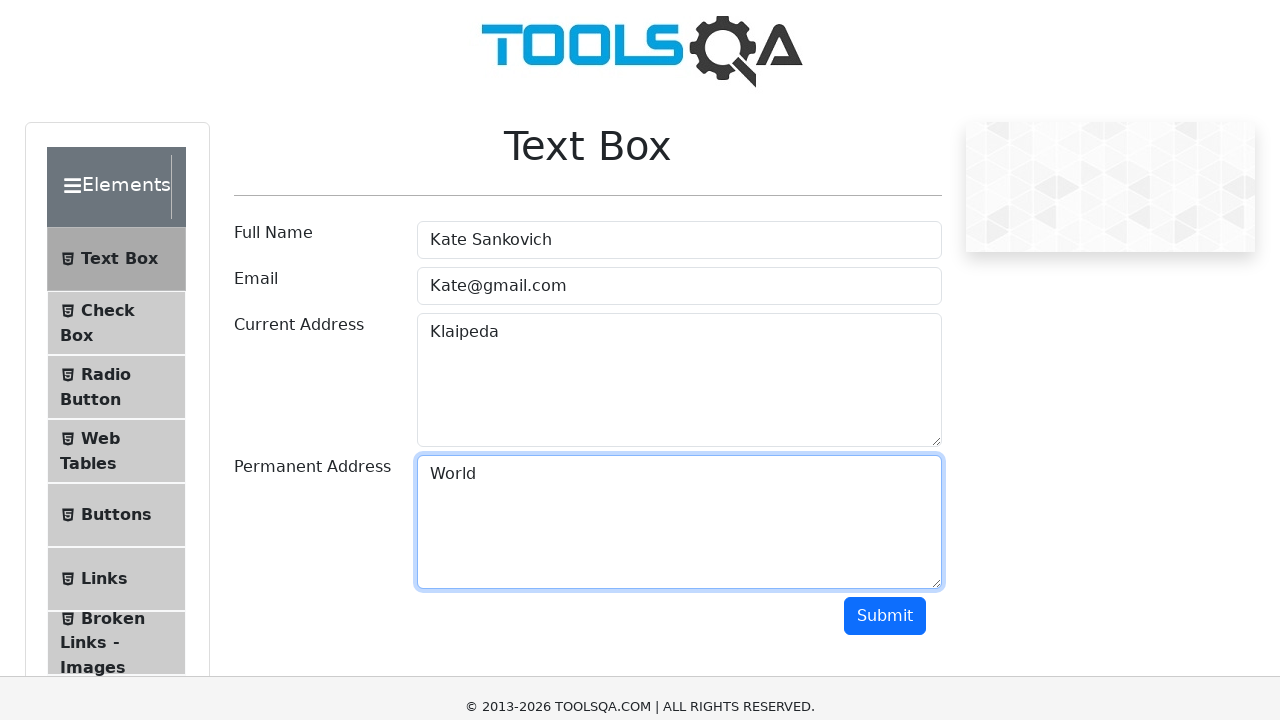

Clicked submit button at (885, 19) on #submit
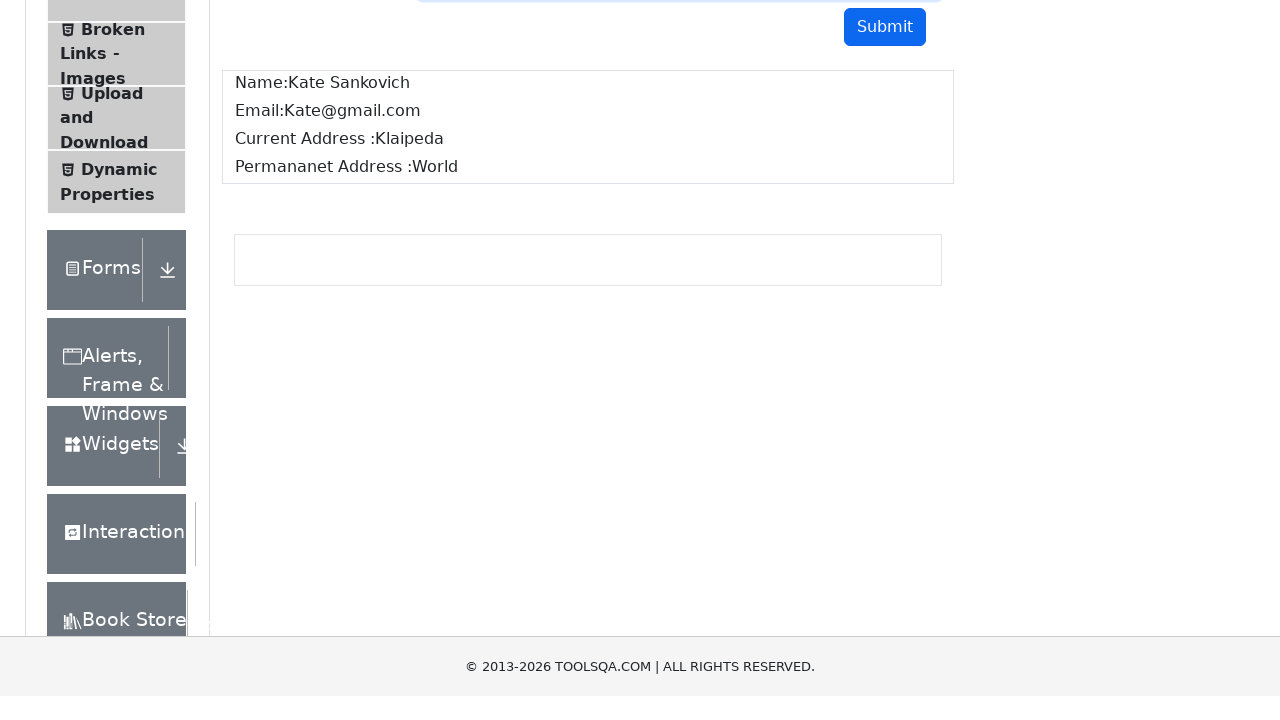

Output name field appeared
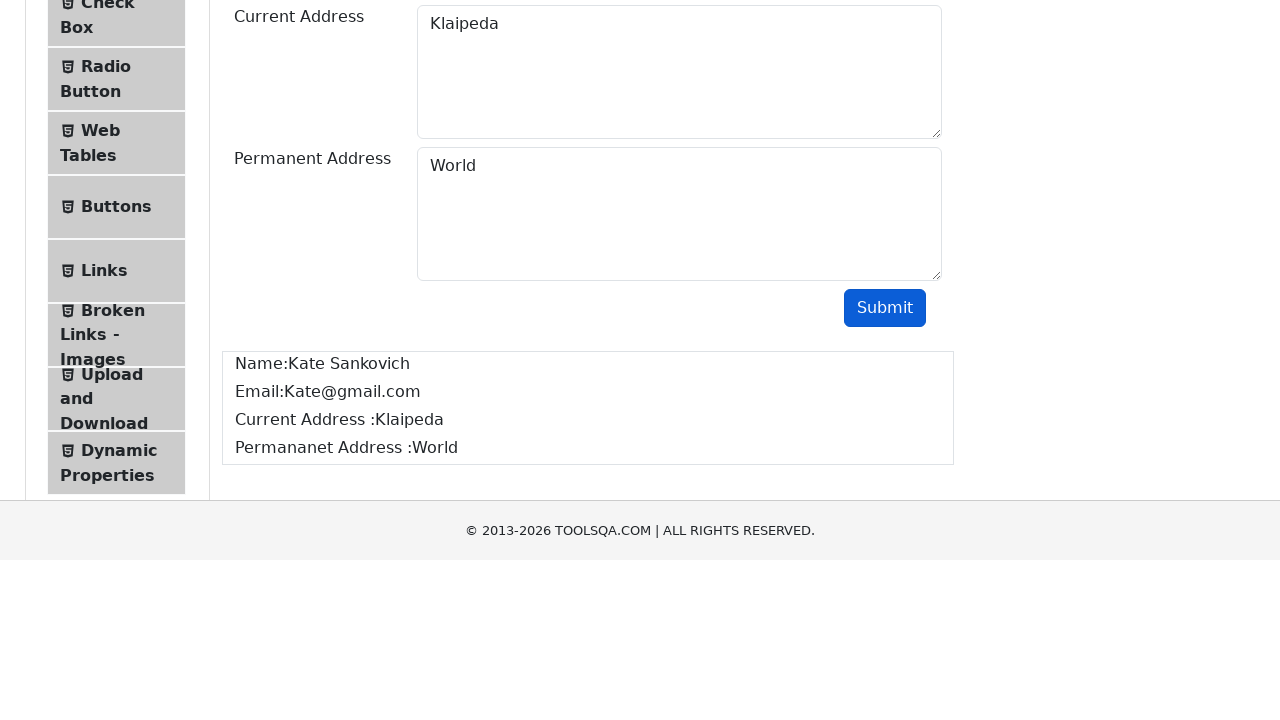

Output email field appeared
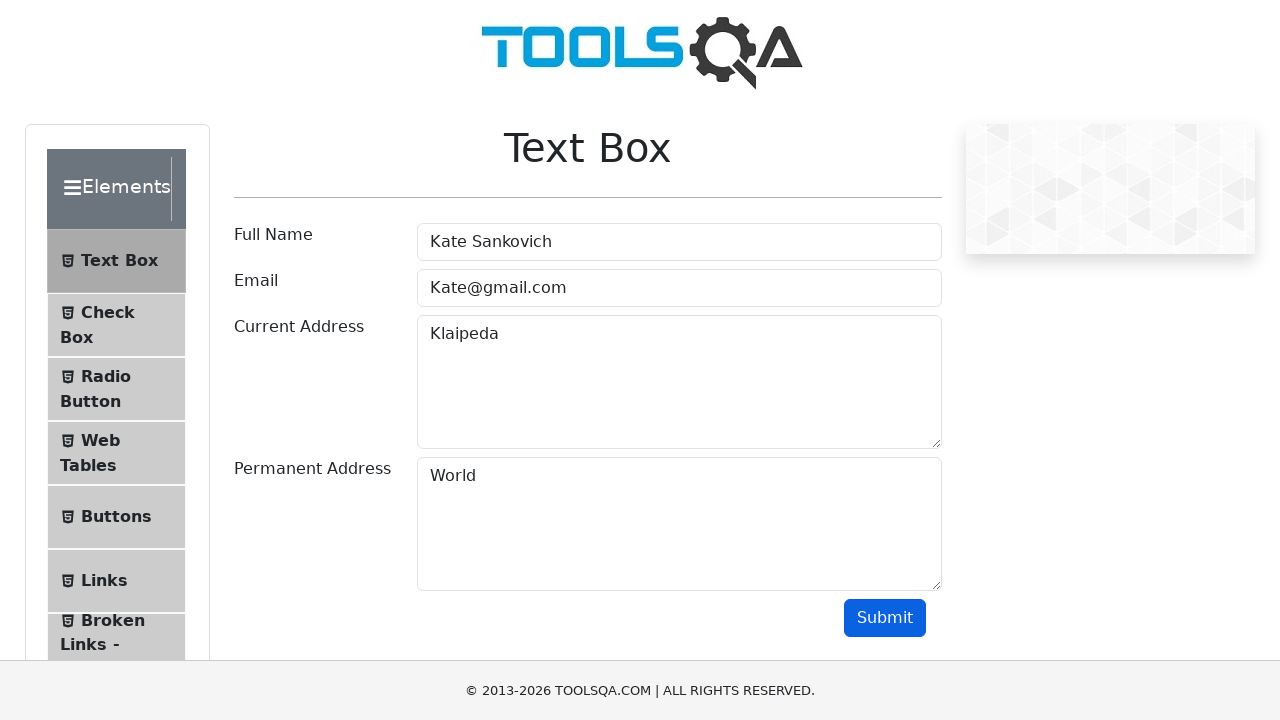

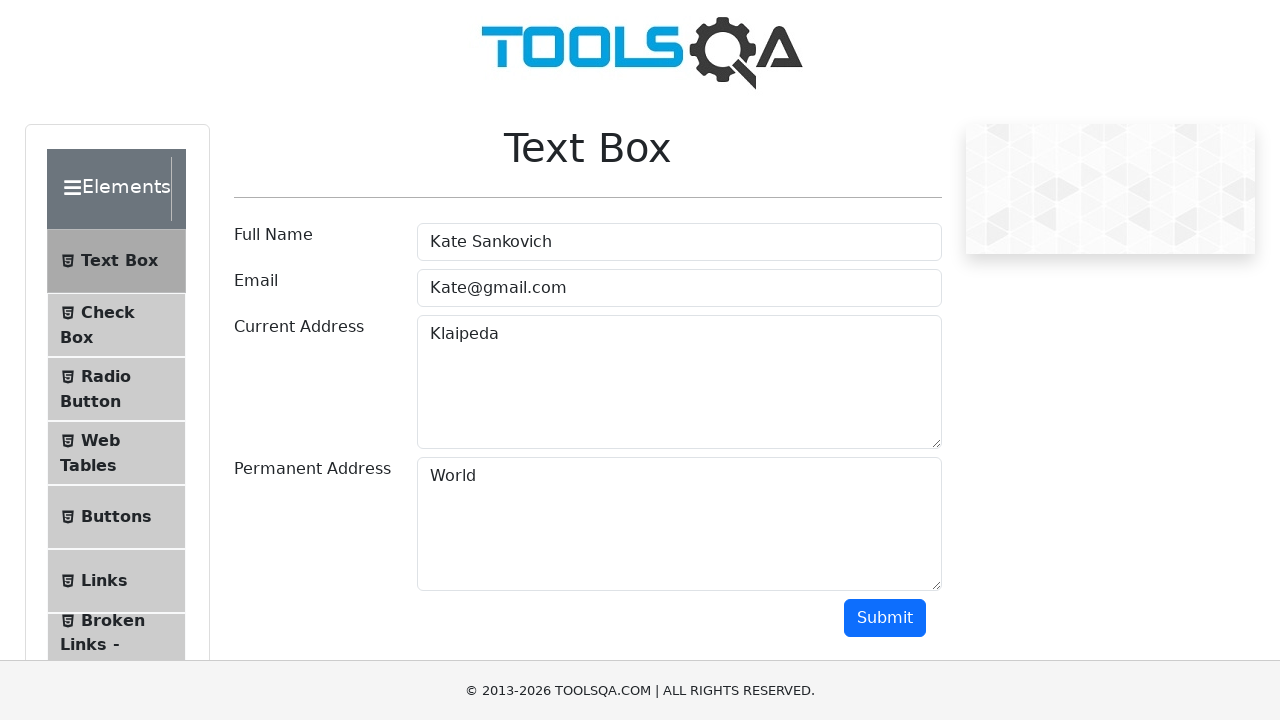